Tests navigation and content verification within nested frames by switching between top-level frame, left frame, and bottom frame, verifying expected text content in each.

Starting URL: https://the-internet.herokuapp.com/

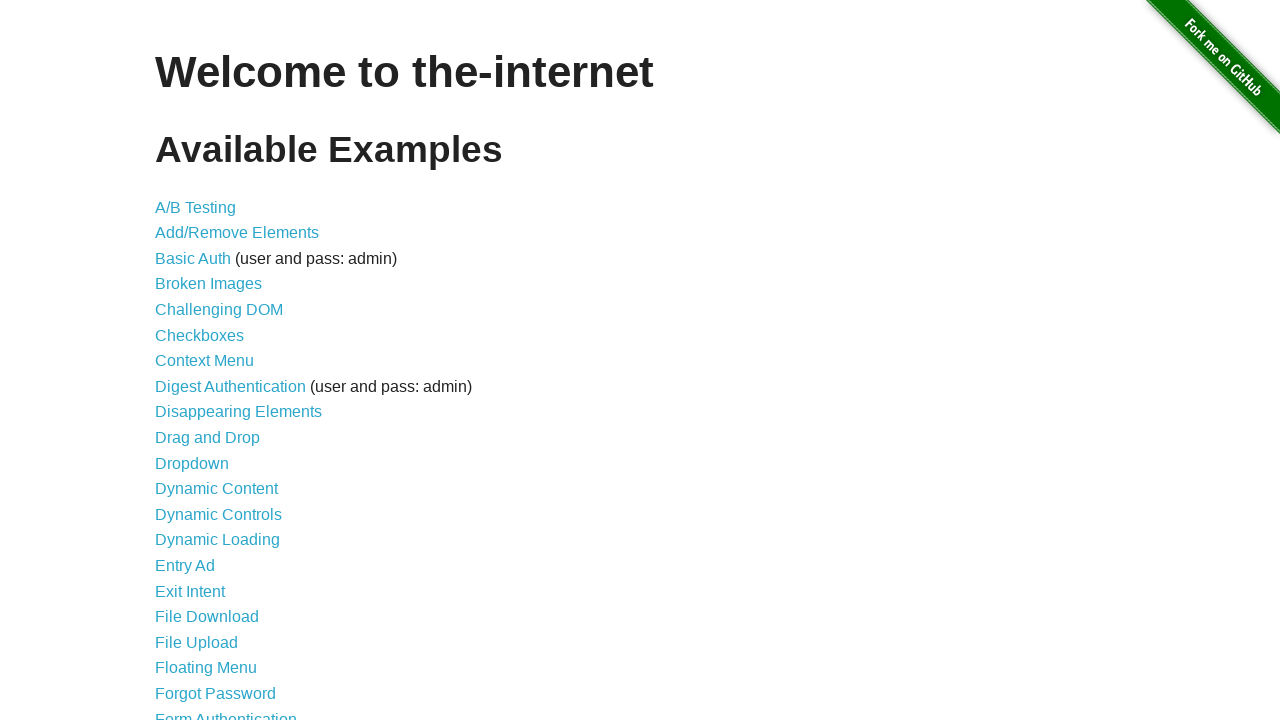

Clicked 'Nested Frames' link on the main page at (210, 395) on text=Nested Frames
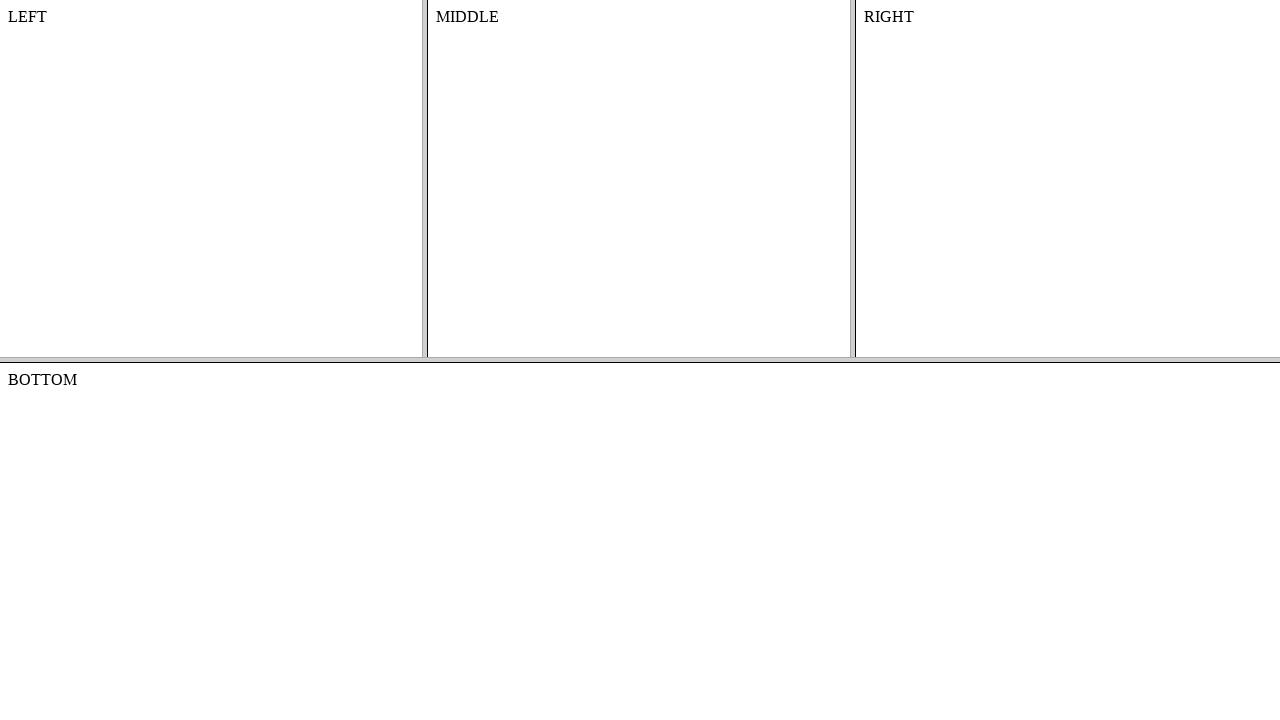

Located the top frame
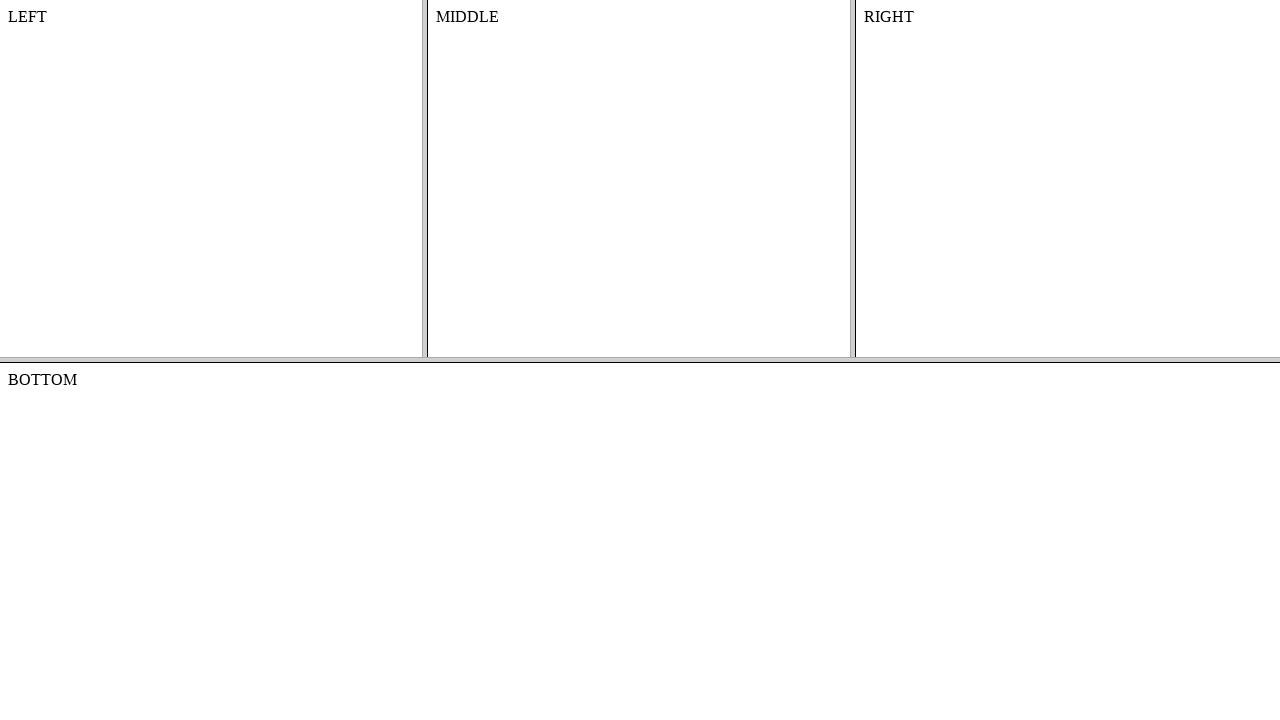

Located the left frame within the top frame
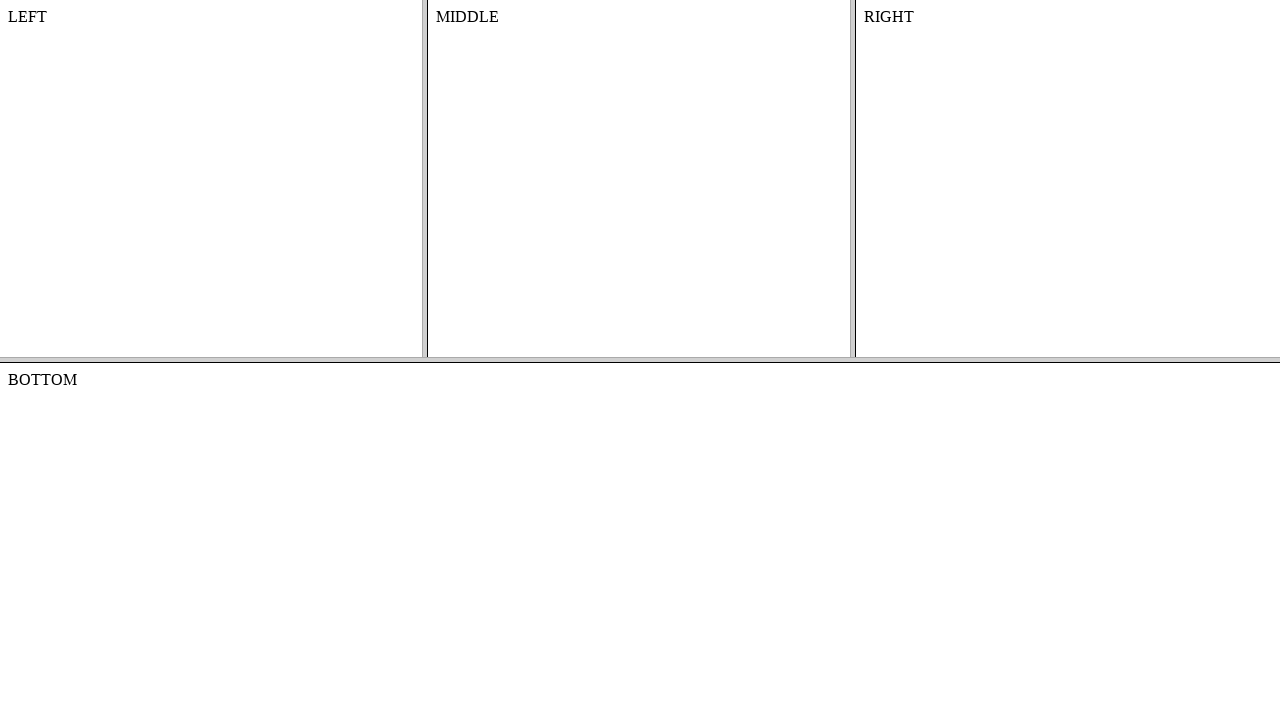

Located body element in the left frame
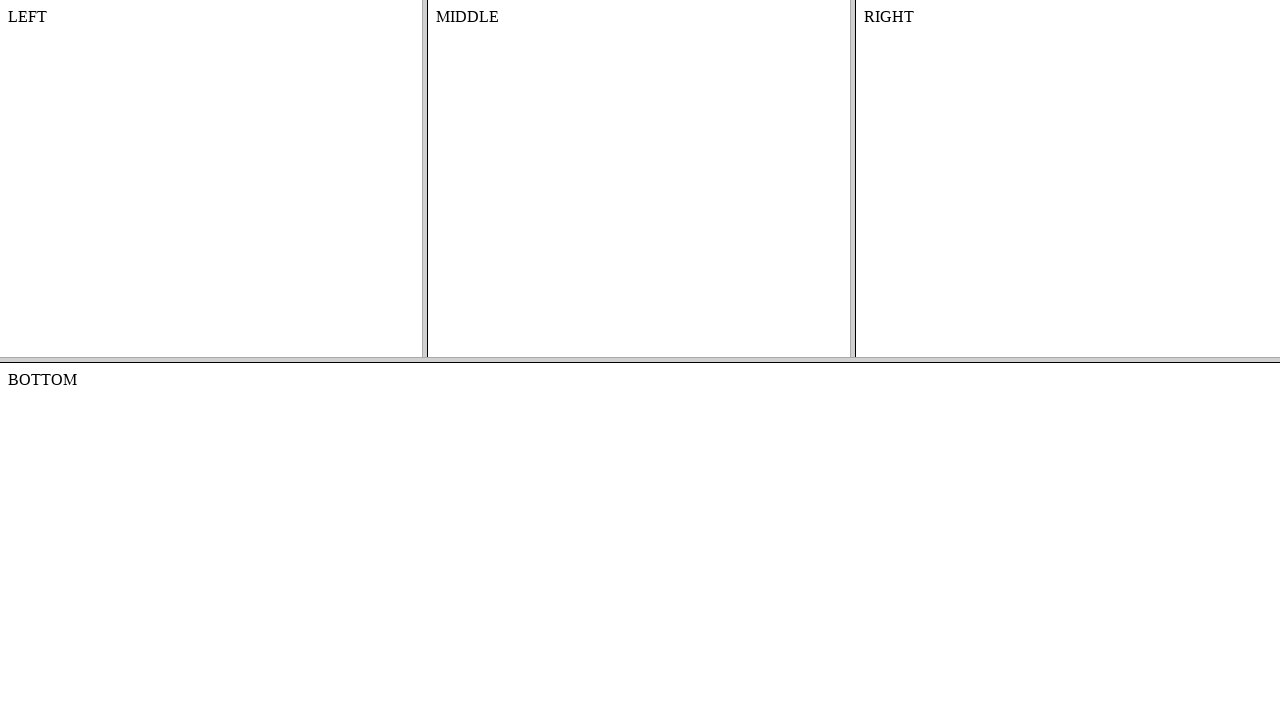

Retrieved text content from left frame body
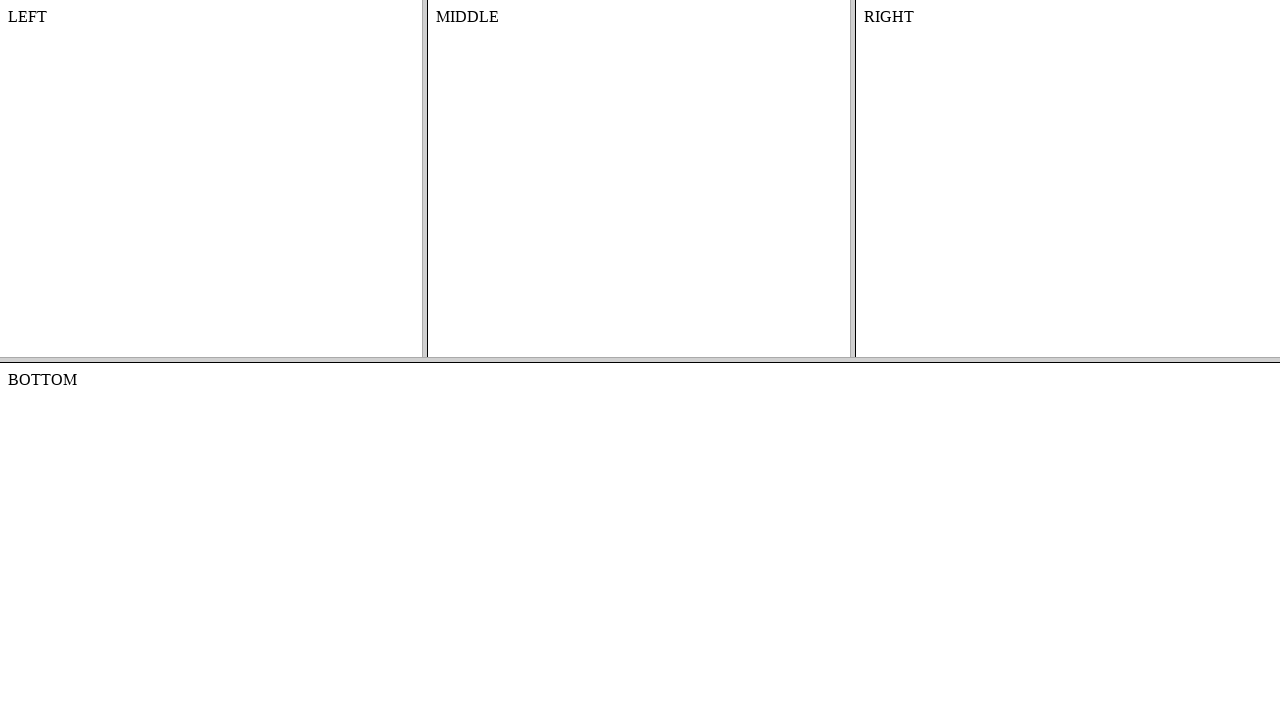

Verified that left frame contains 'LEFT' text
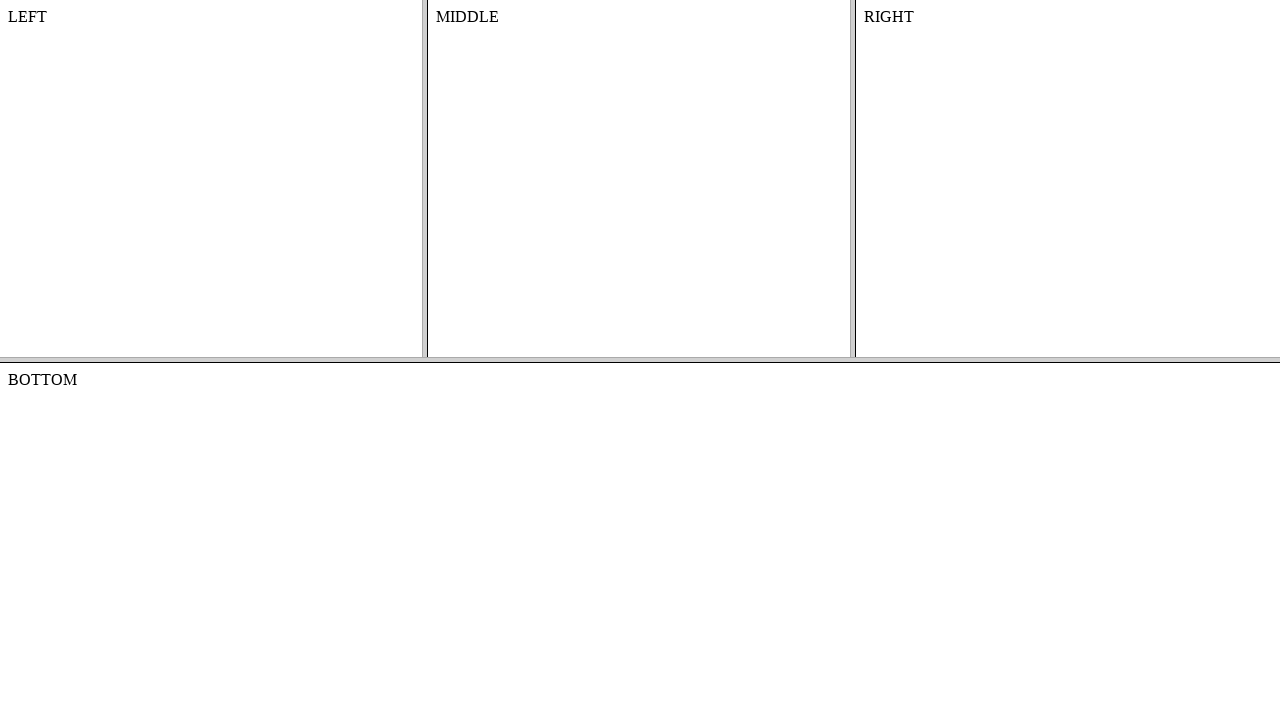

Located the bottom frame
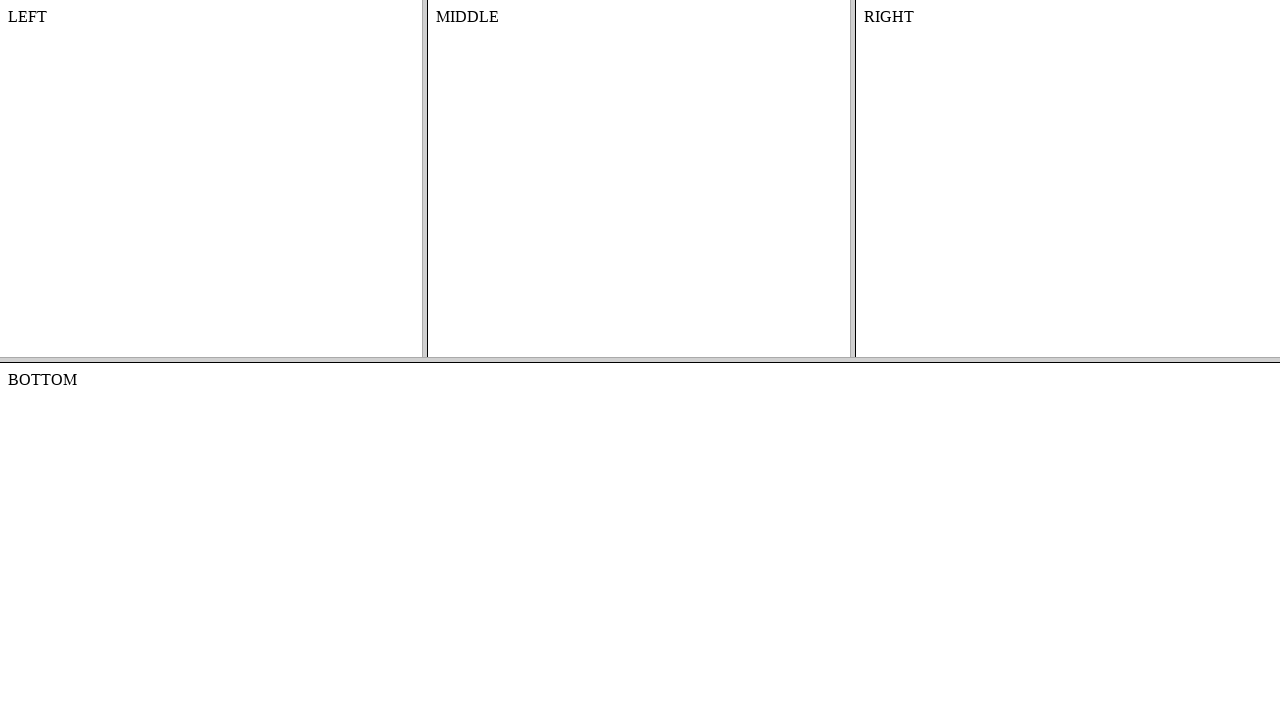

Located body element in the bottom frame
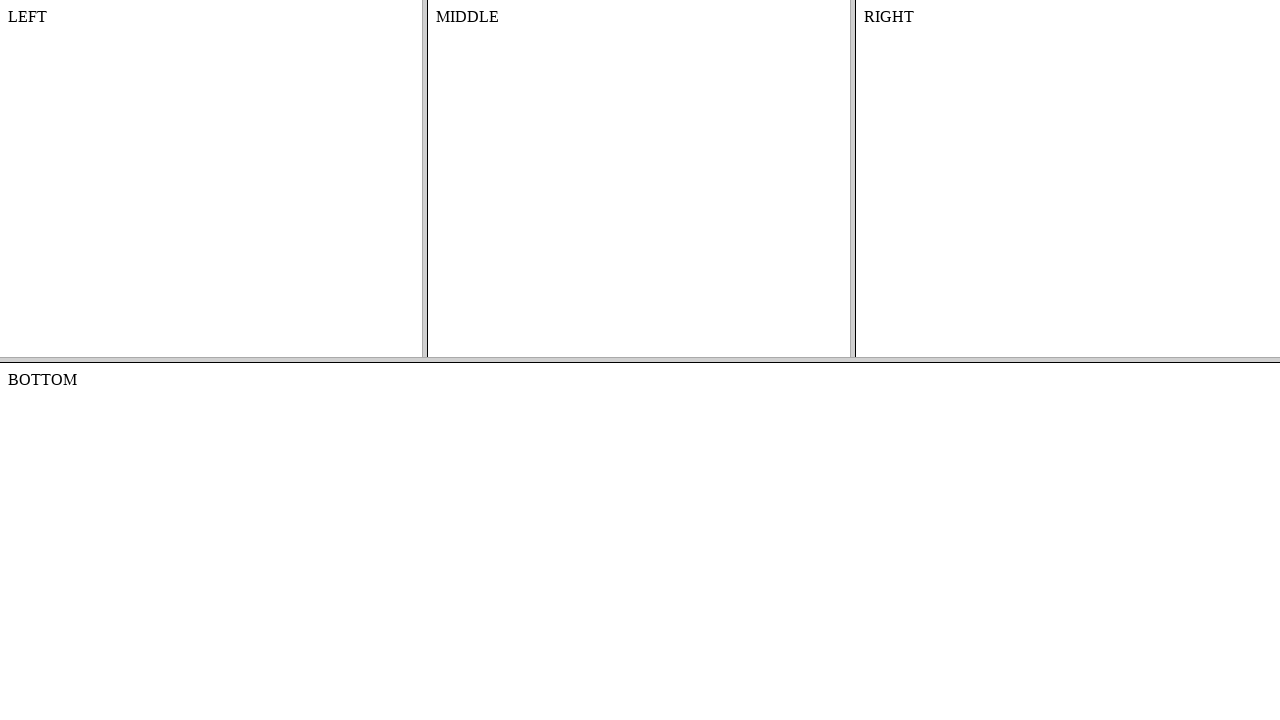

Retrieved text content from bottom frame body
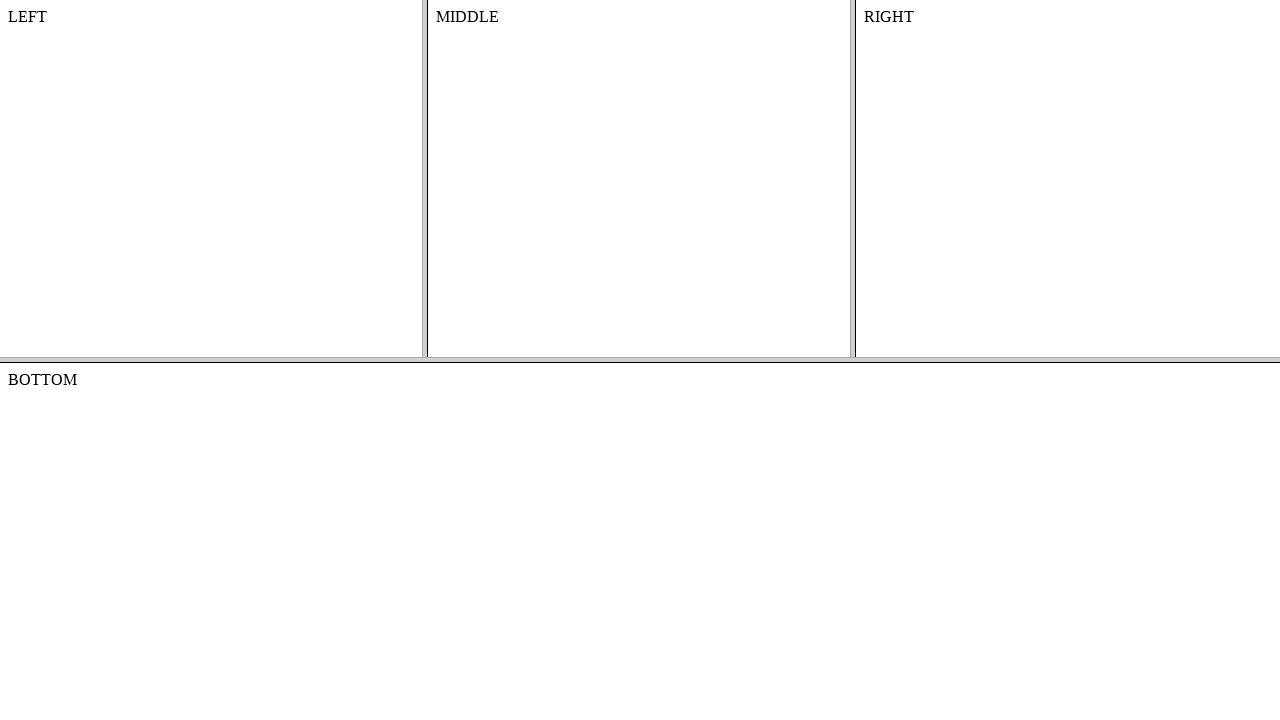

Verified that bottom frame contains 'BOTTOM' text
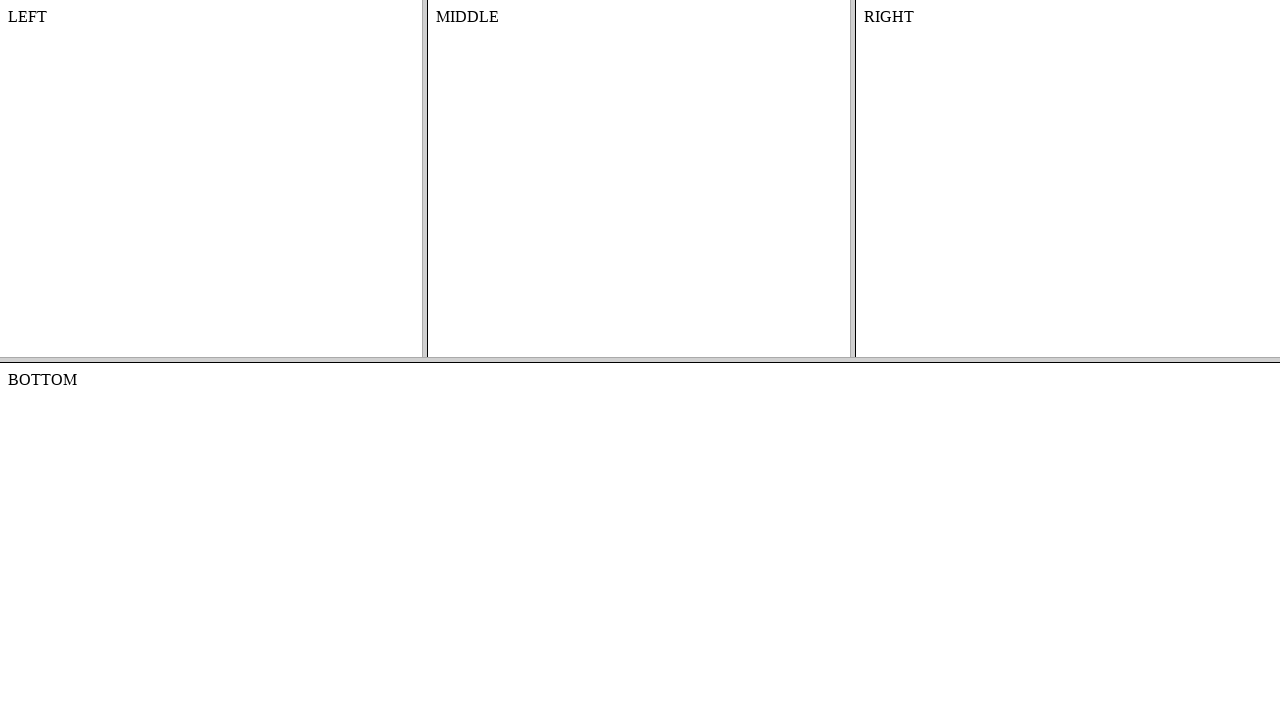

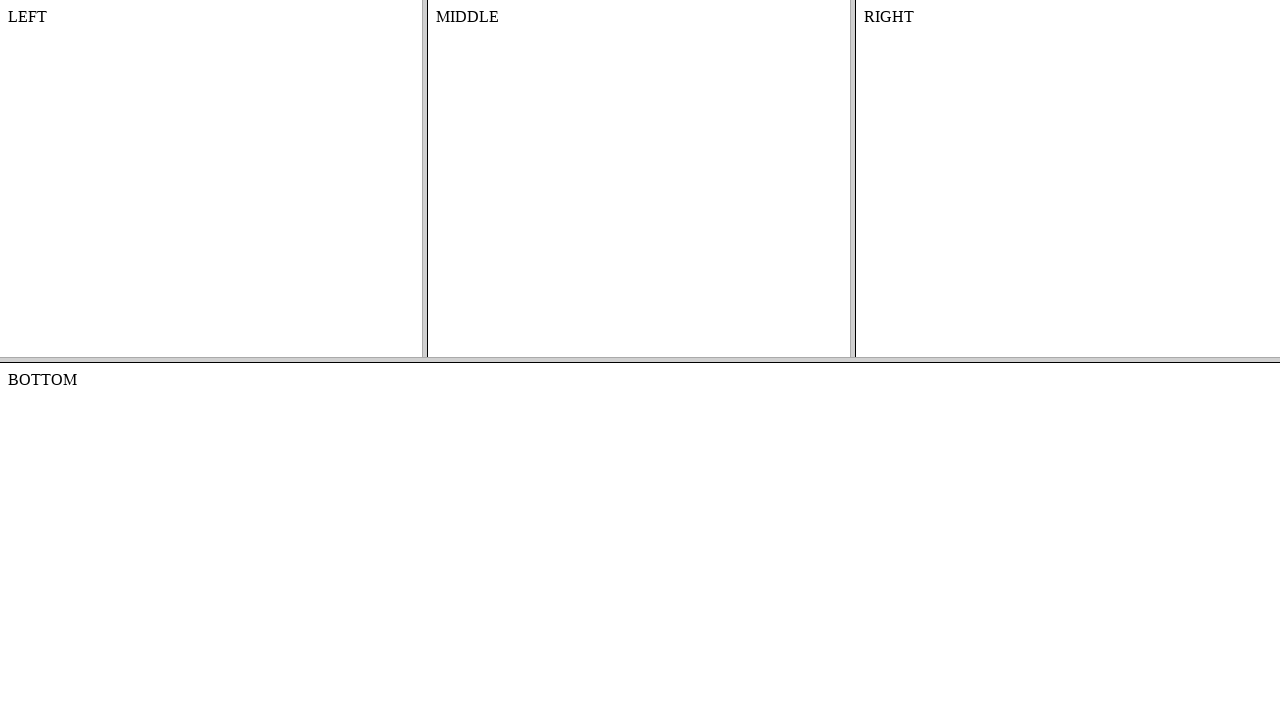